Tests double click, right click, and dynamic click buttons on the Buttons page.

Starting URL: https://demoqa.com

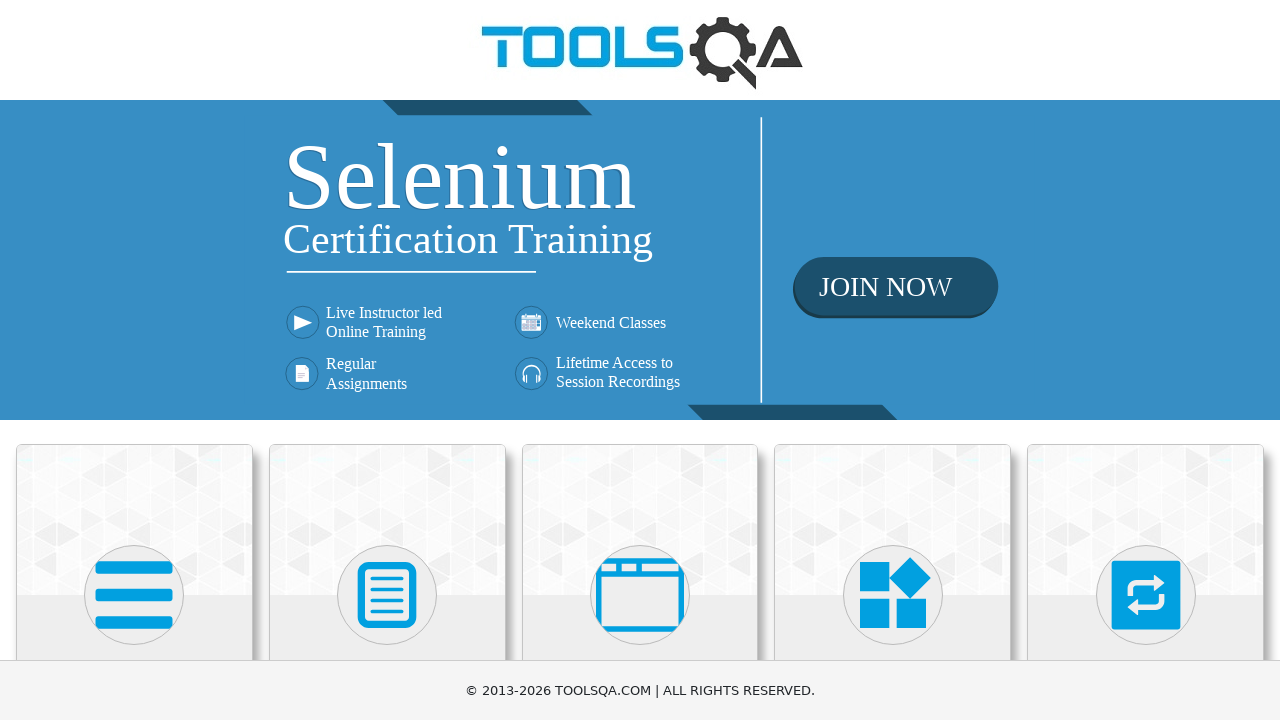

Clicked on Elements section at (134, 360) on text=Elements
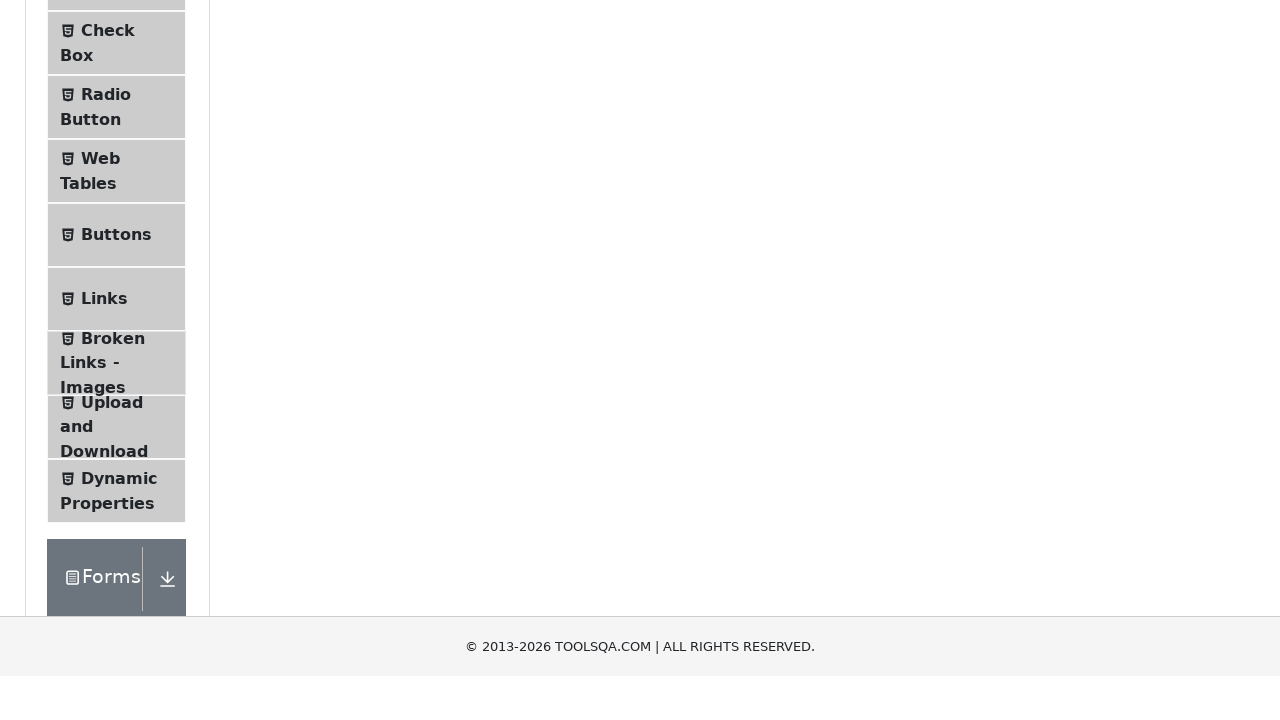

Clicked on Buttons menu item at (116, 517) on text=Buttons
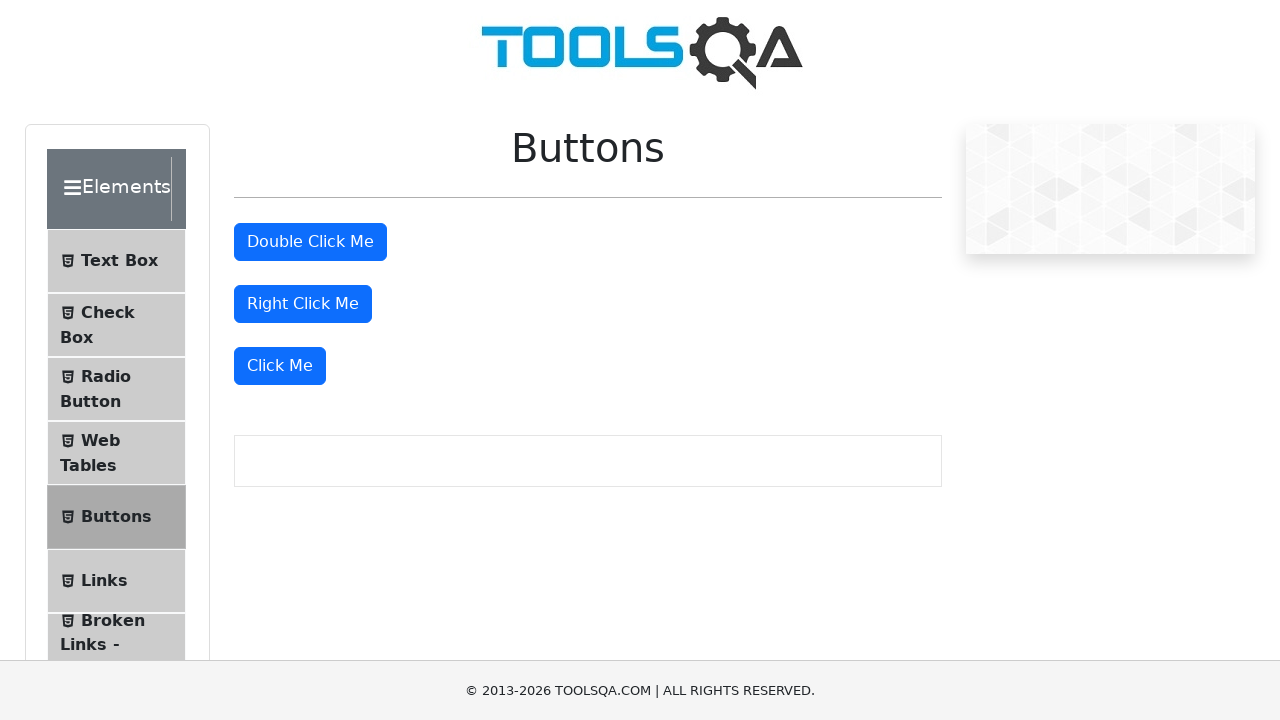

Double clicked on double click button at (310, 242) on #doubleClickBtn
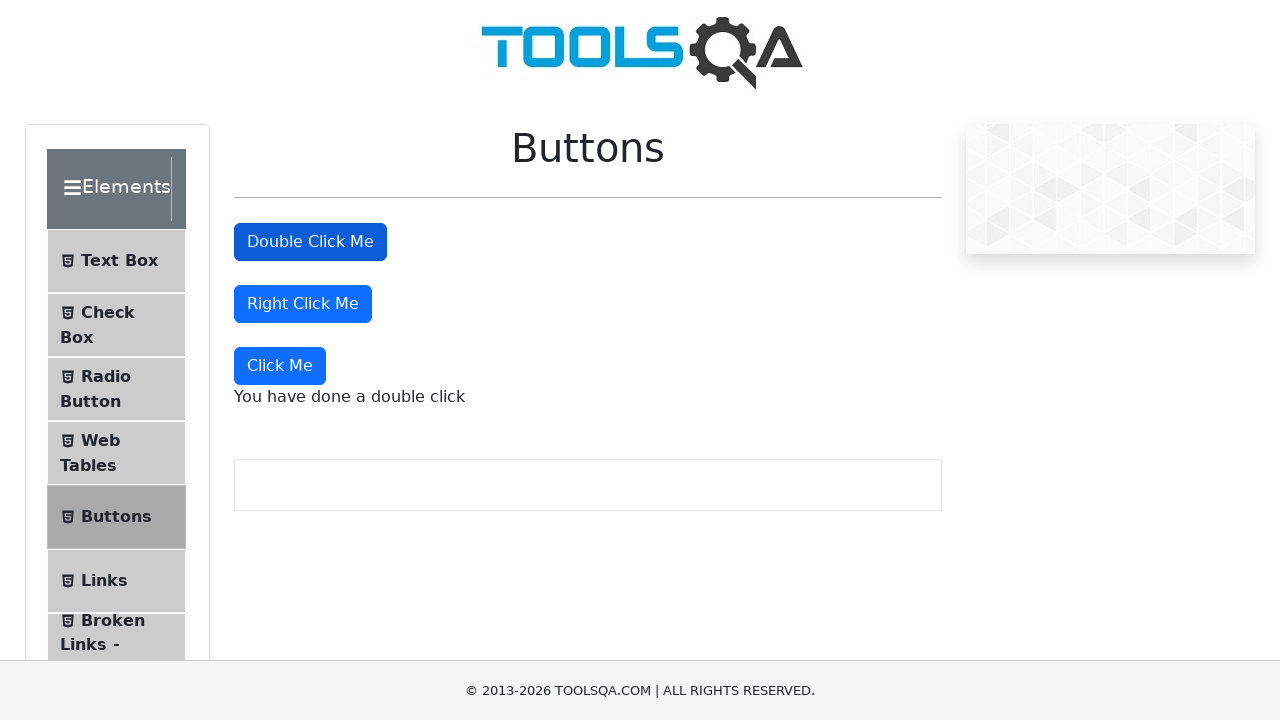

Right clicked on right click button at (303, 304) on #rightClickBtn
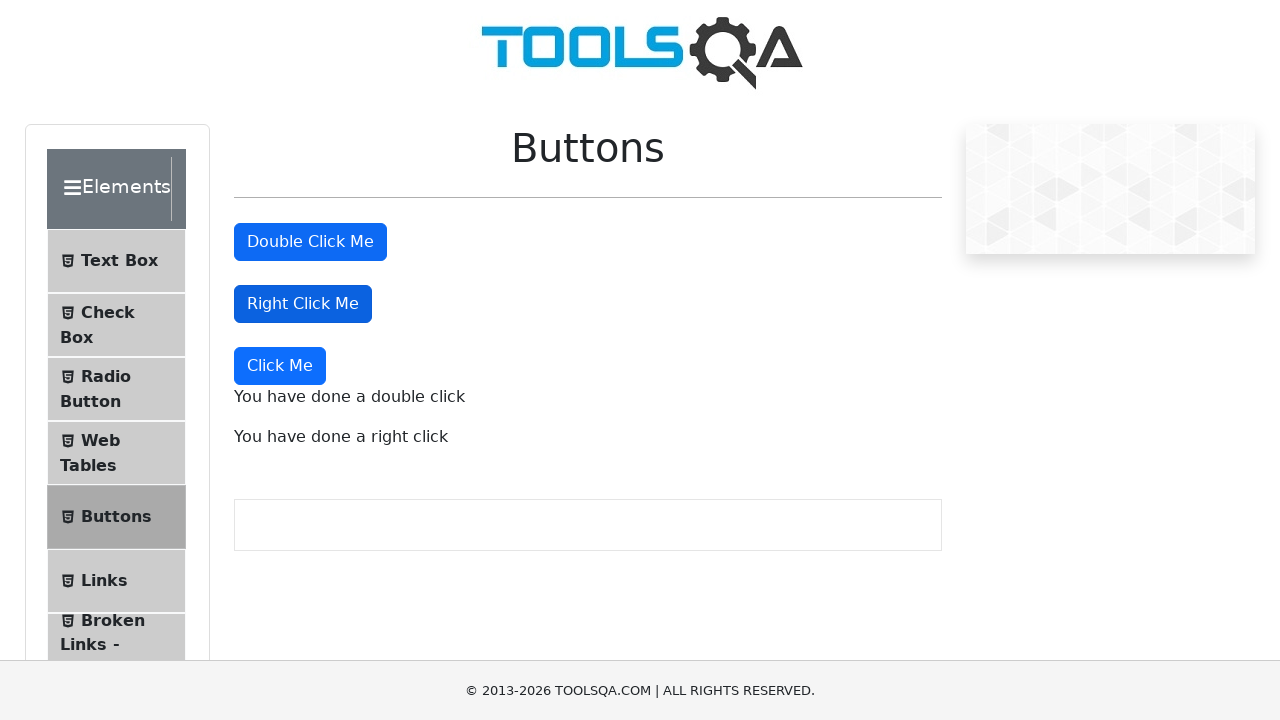

Clicked on dynamic click button at (280, 366) on xpath=//button[text()='Click Me']
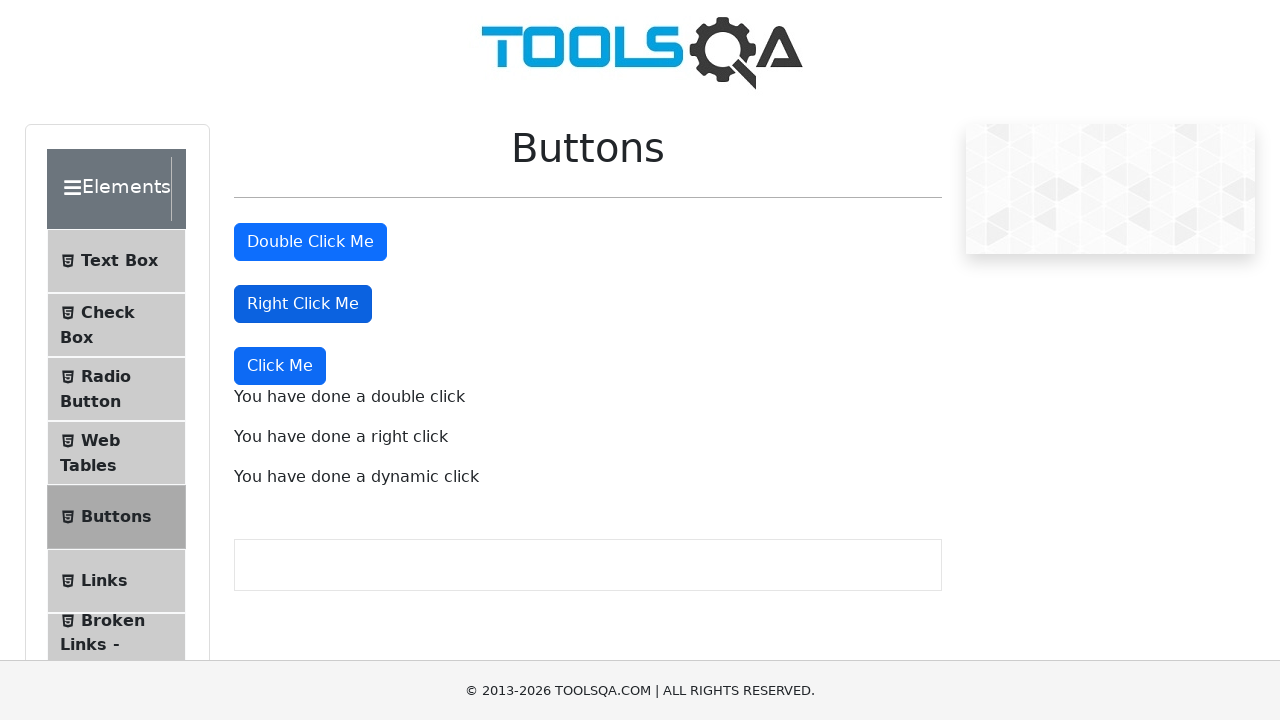

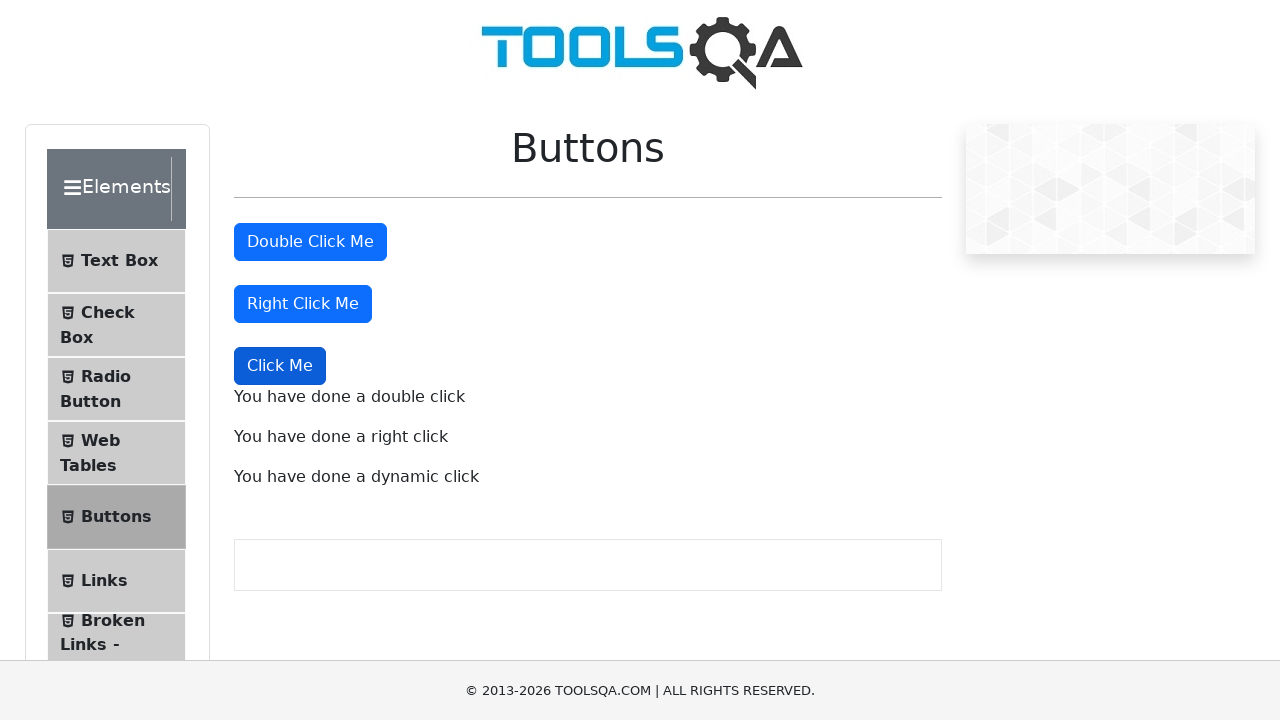